Tests the add to cart functionality by searching for a product, adding it to cart, and proceeding through the checkout flow to place an order

Starting URL: https://rahulshettyacademy.com/seleniumPractise/#/

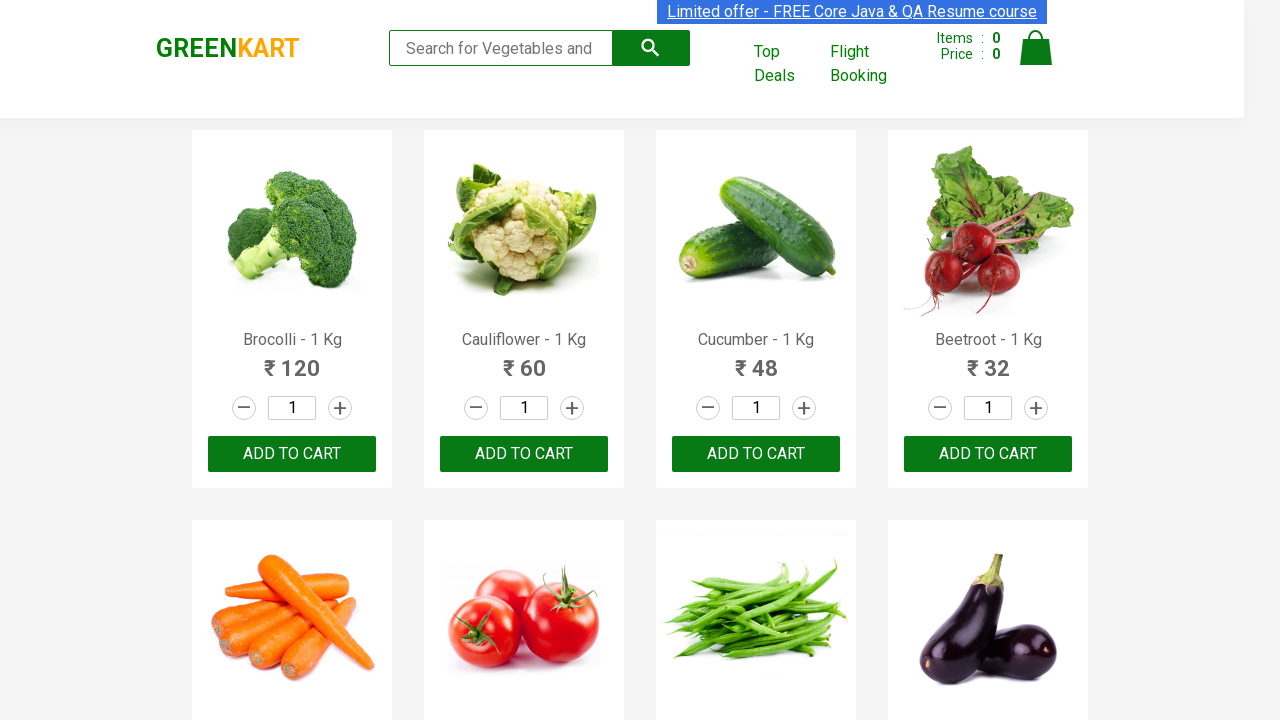

Filled search field with 'onion' on .search-keyword
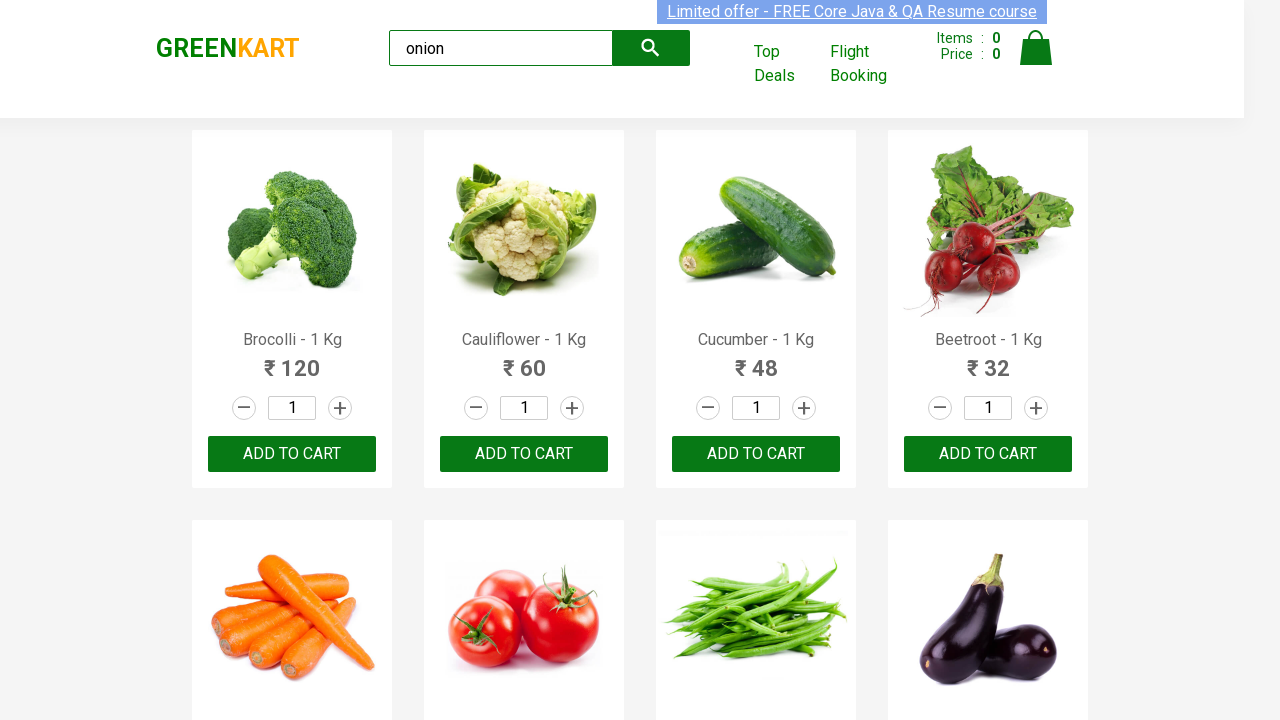

Waited for search results to filter
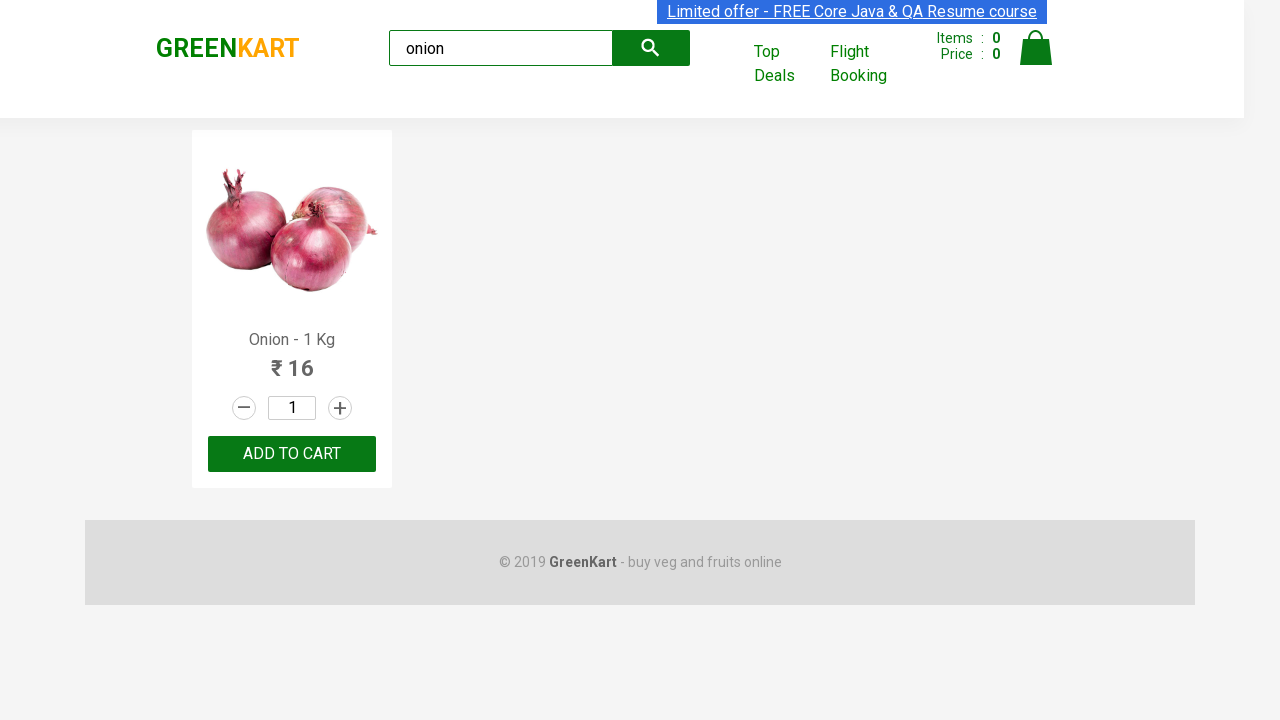

Clicked ADD TO CART button for onion product at (292, 454) on div.container div.products-wrapper:nth-child(2) div.products div.product div.pro
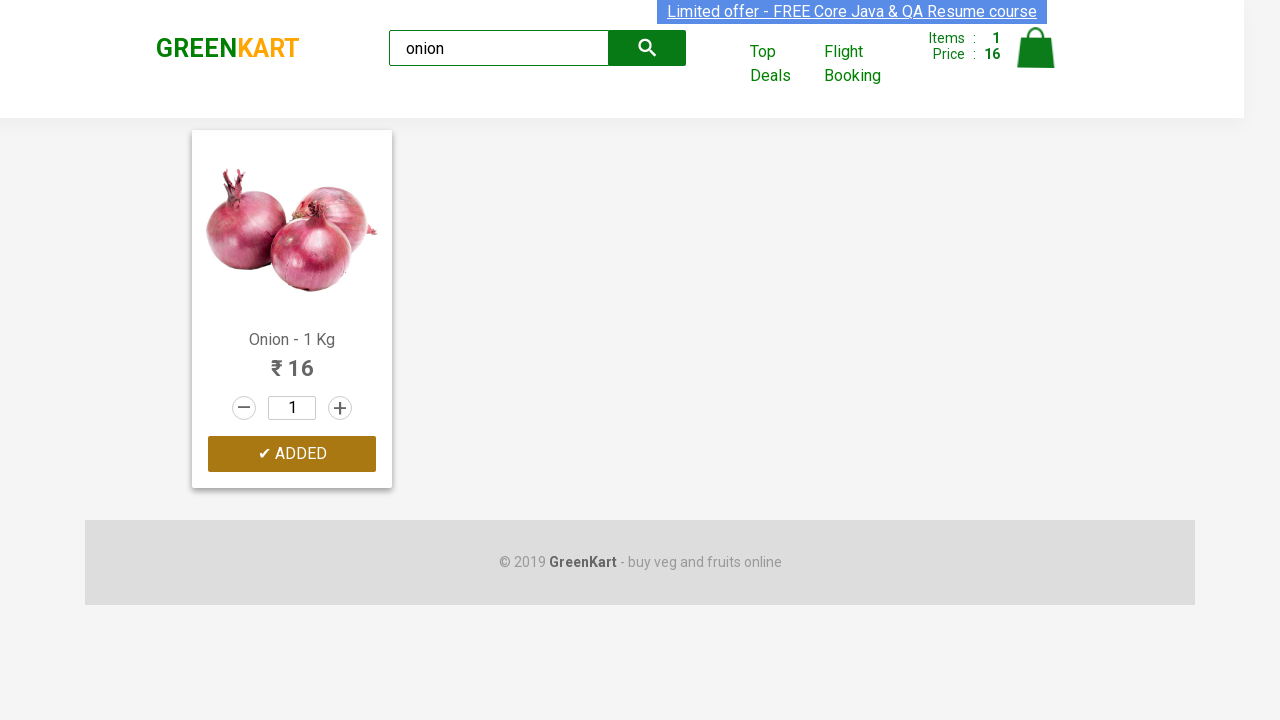

Clicked cart icon to view cart at (1036, 48) on .cart-icon > img
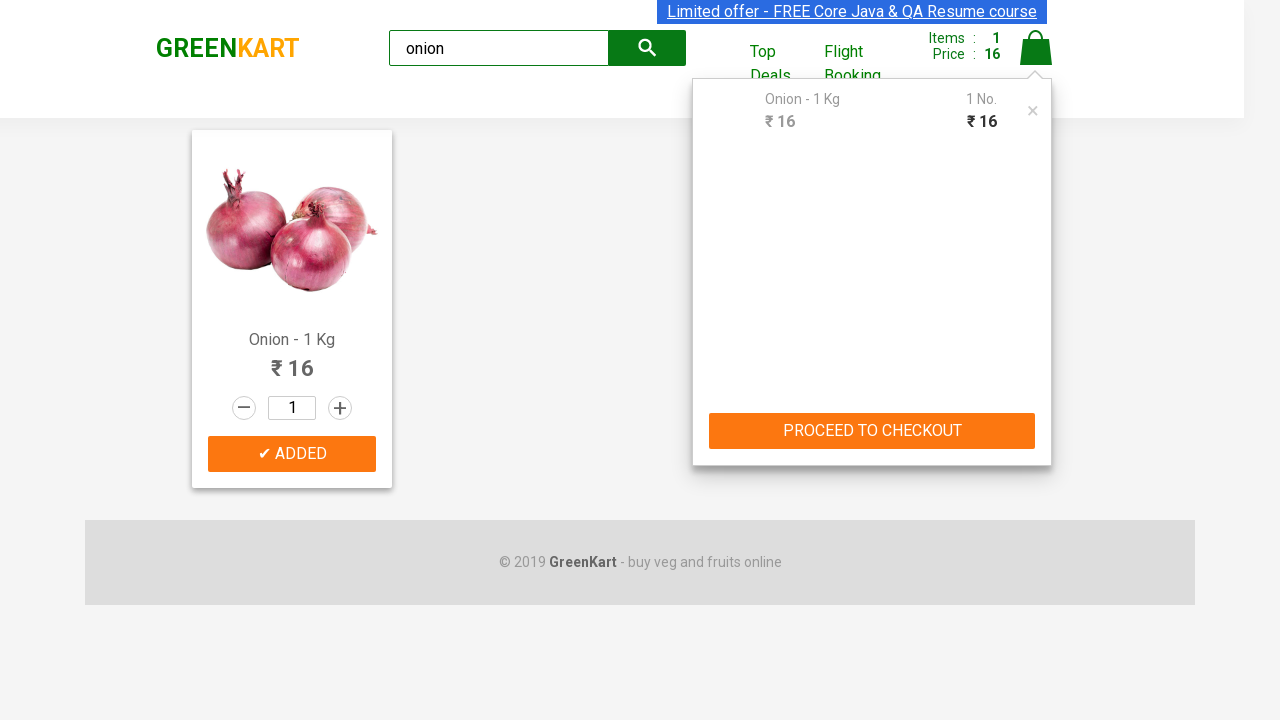

Clicked PROCEED TO CHECKOUT button at (872, 431) on text=PROCEED TO CHECKOUT
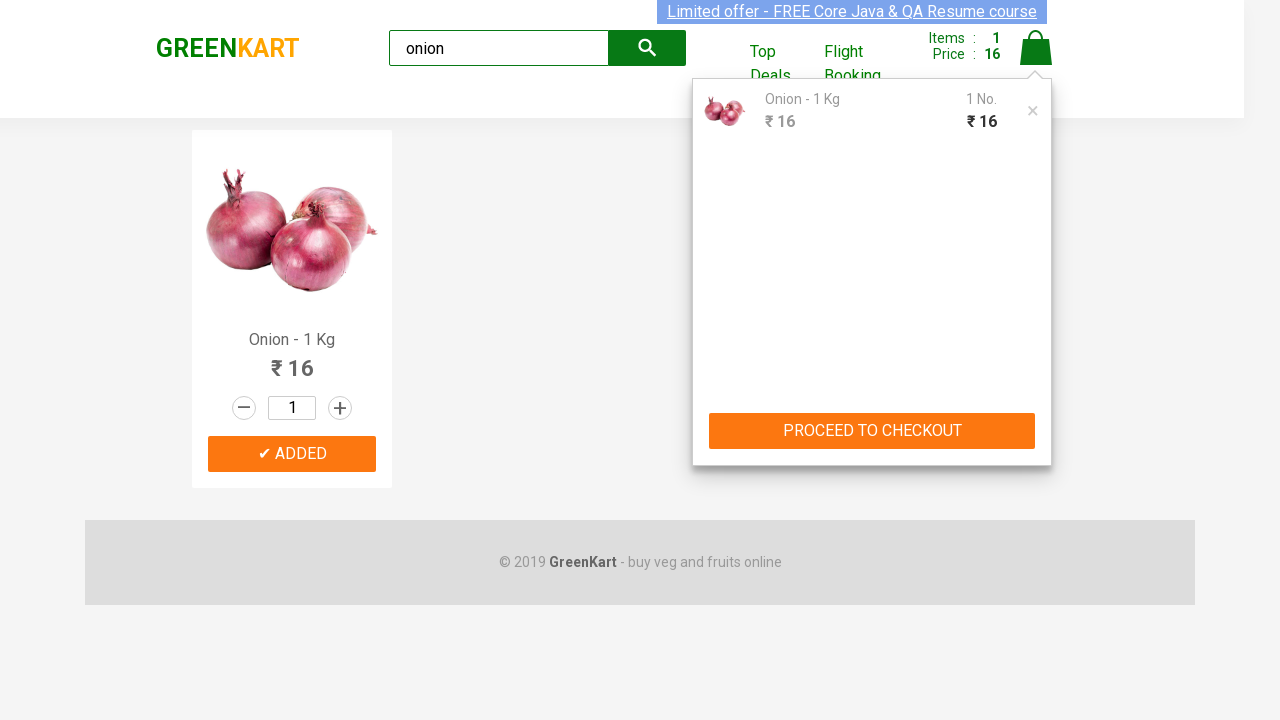

Clicked Place Order button to complete purchase at (1036, 420) on text=Place Order
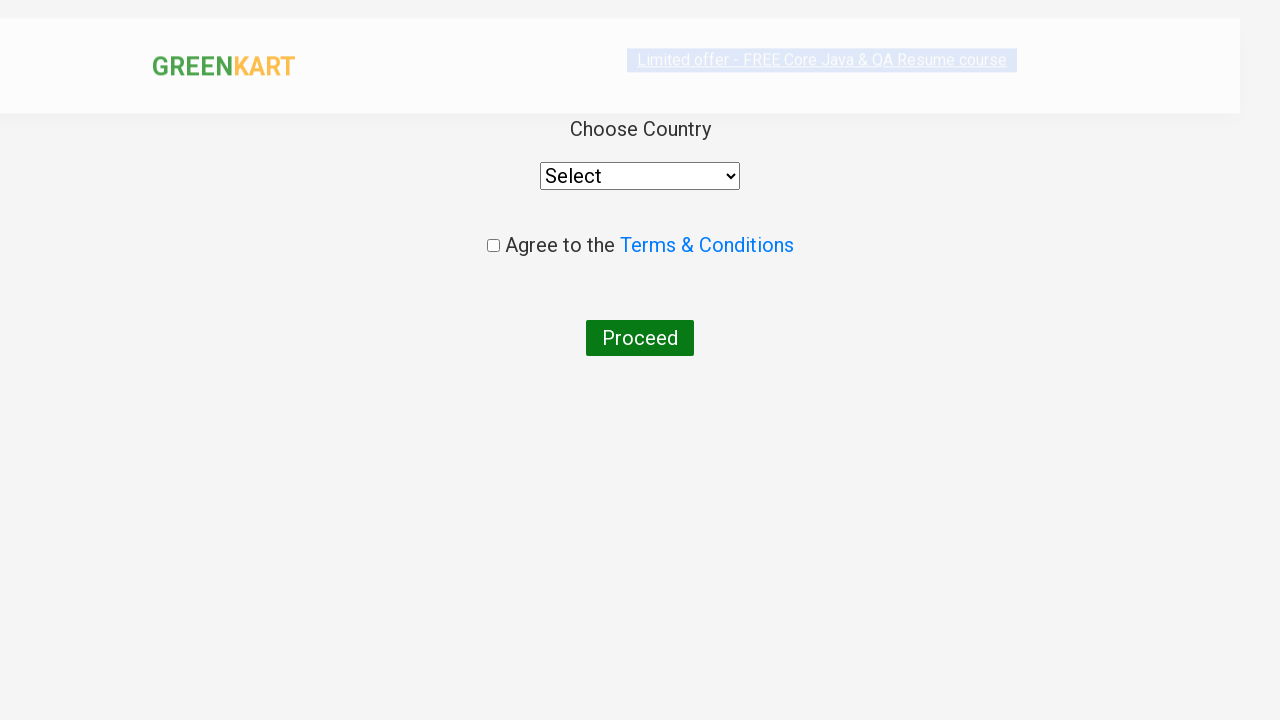

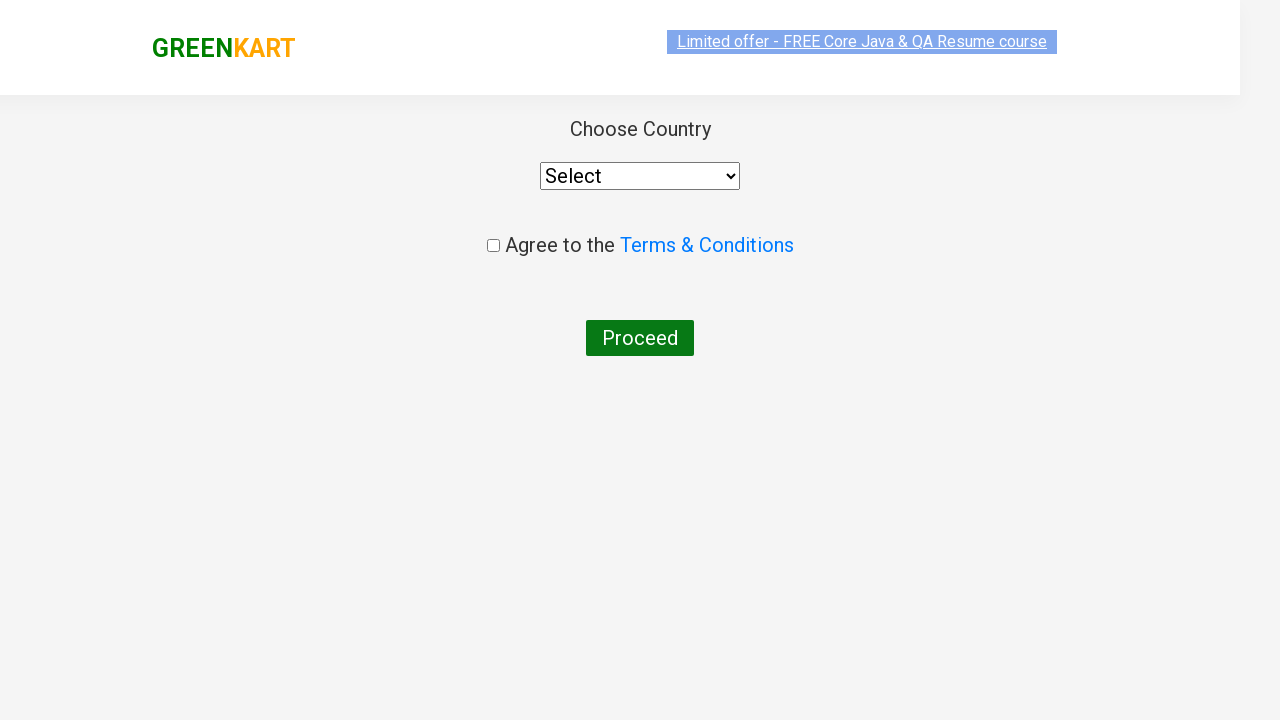